Tests window handling functionality by clicking a link that opens a new window, then switching to the new window and verifying it contains expected content

Starting URL: https://the-internet.herokuapp.com/windows

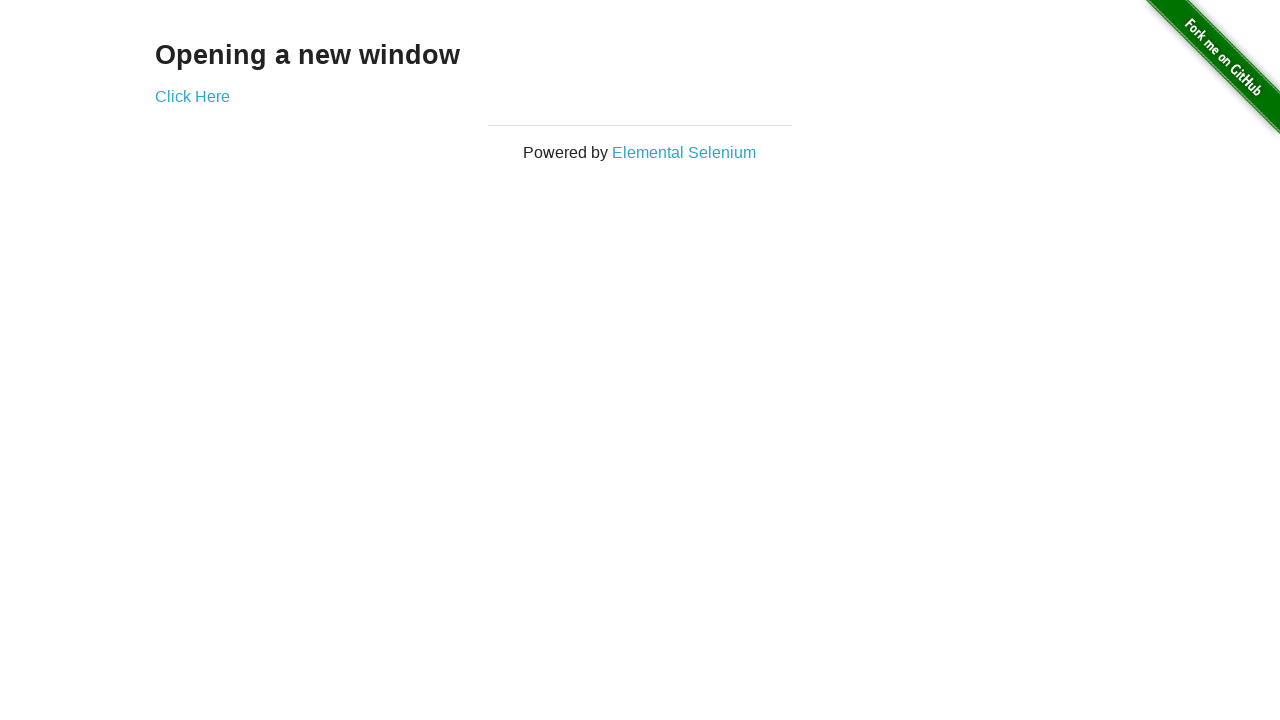

Clicked 'Click Here' link to open new window at (192, 96) on text=Click Here
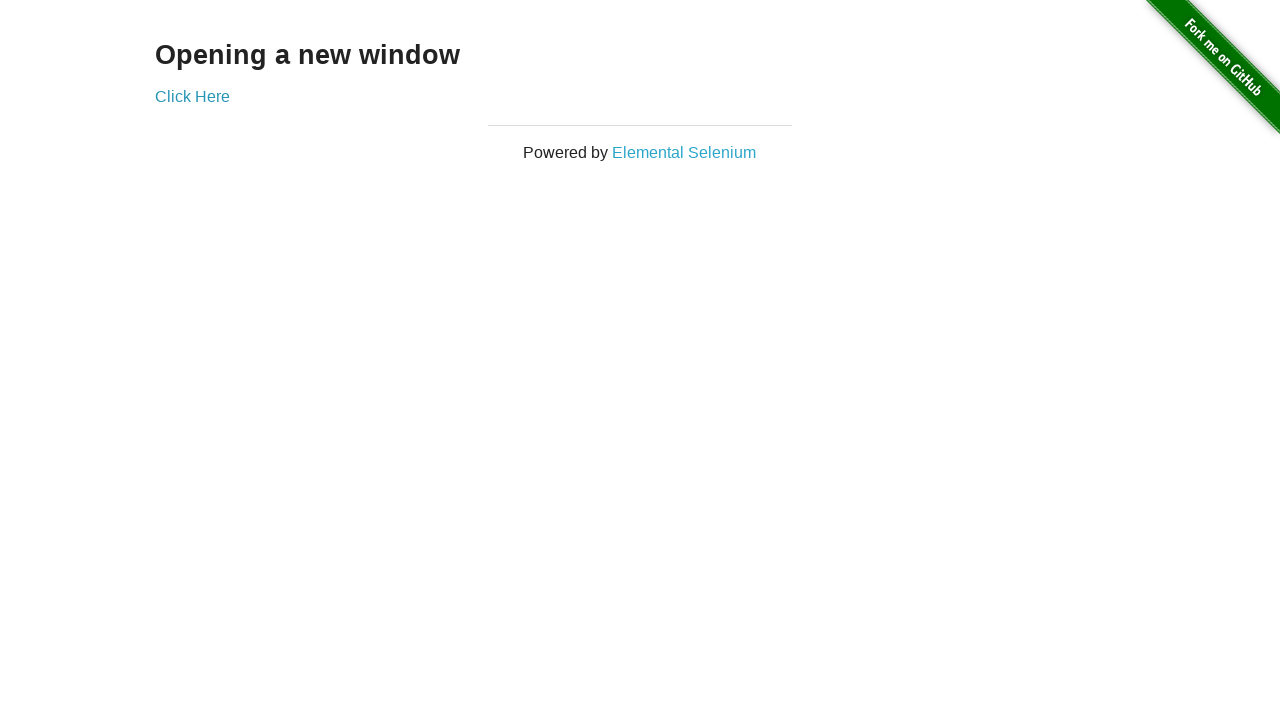

Captured new window/page object
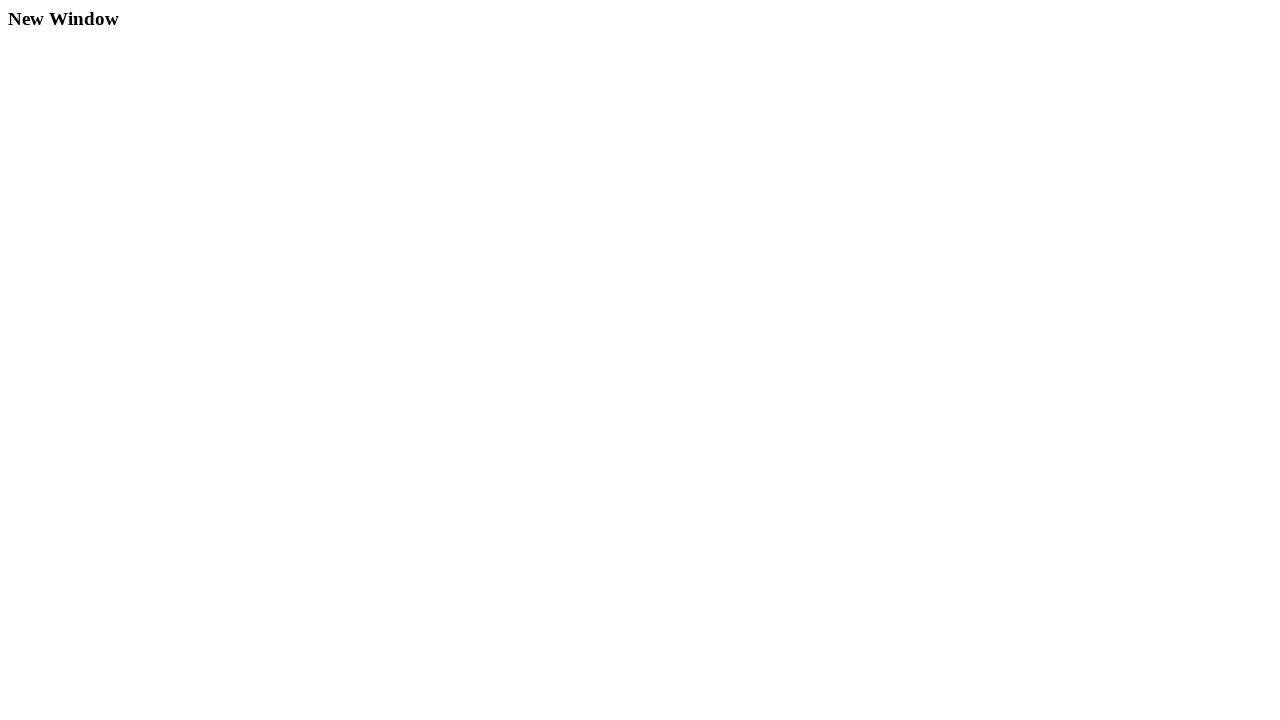

New window finished loading
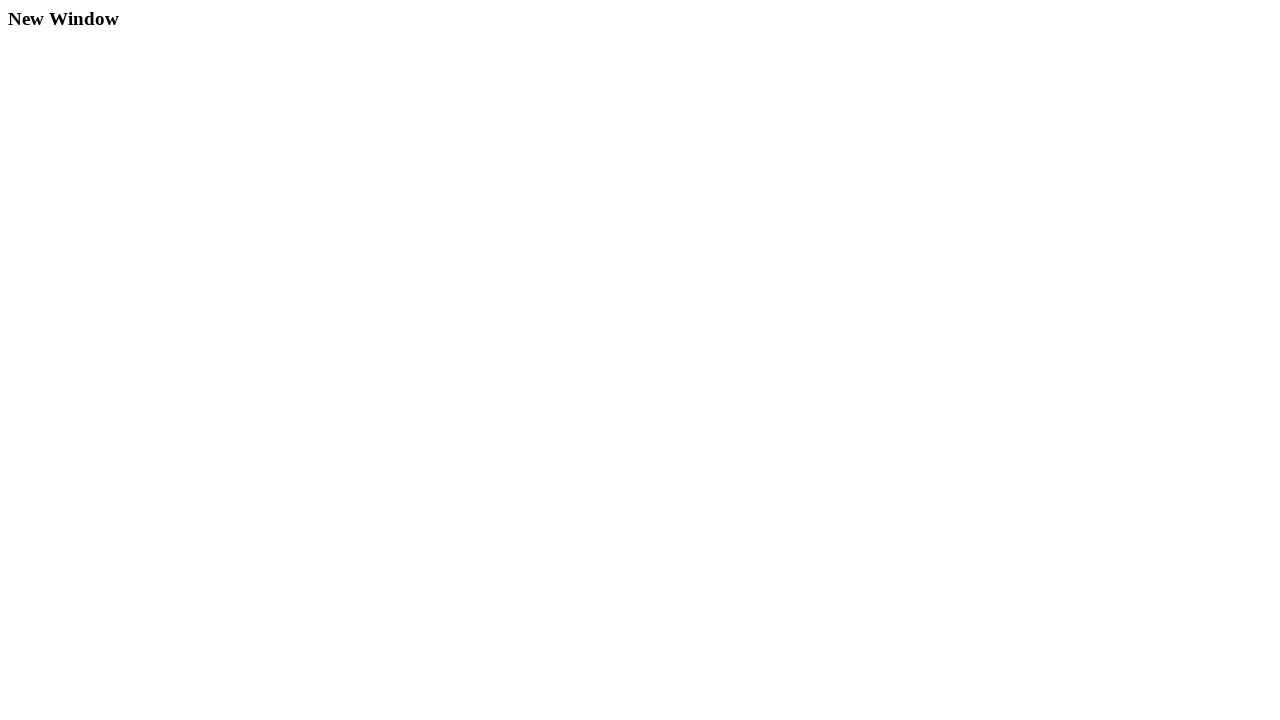

Verified new window contains 'New Window' text
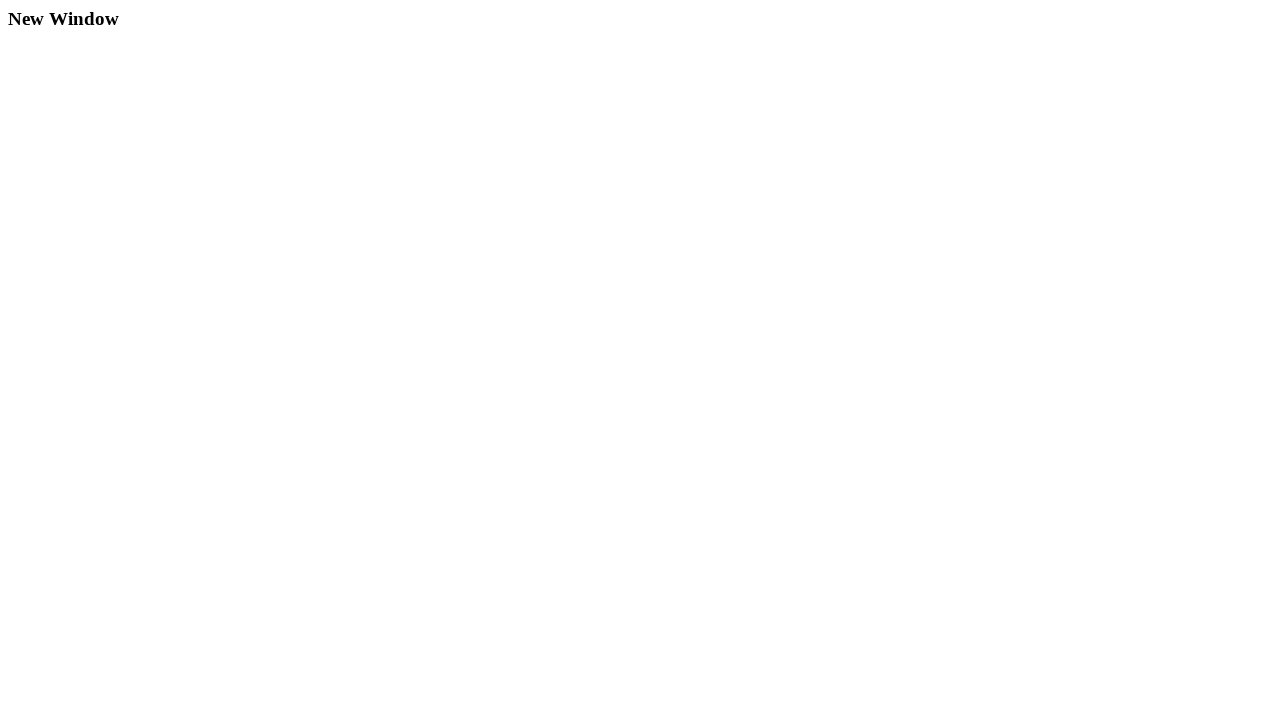

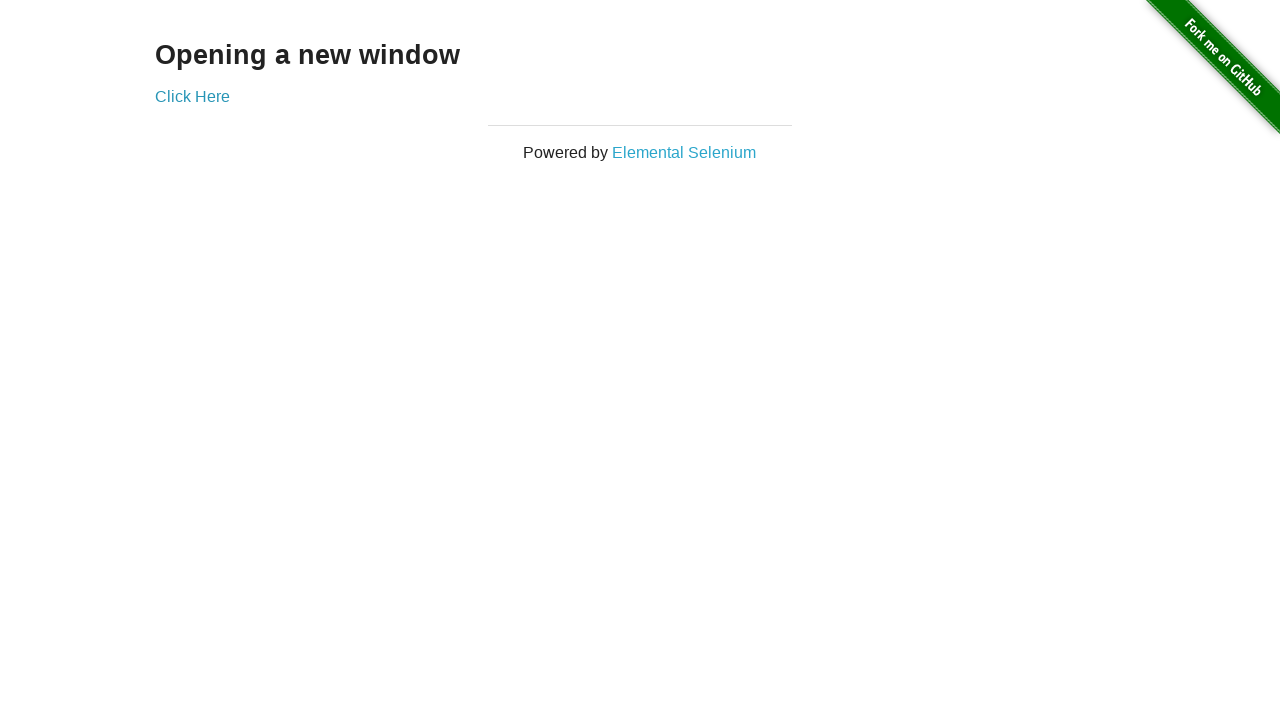